Tests navigation between multiple windows, verifying page content on the main page, clicking a link that opens a new window, switching to that window to verify electronics products, and returning to the original window.

Starting URL: https://testotomasyonu.com/addremove/

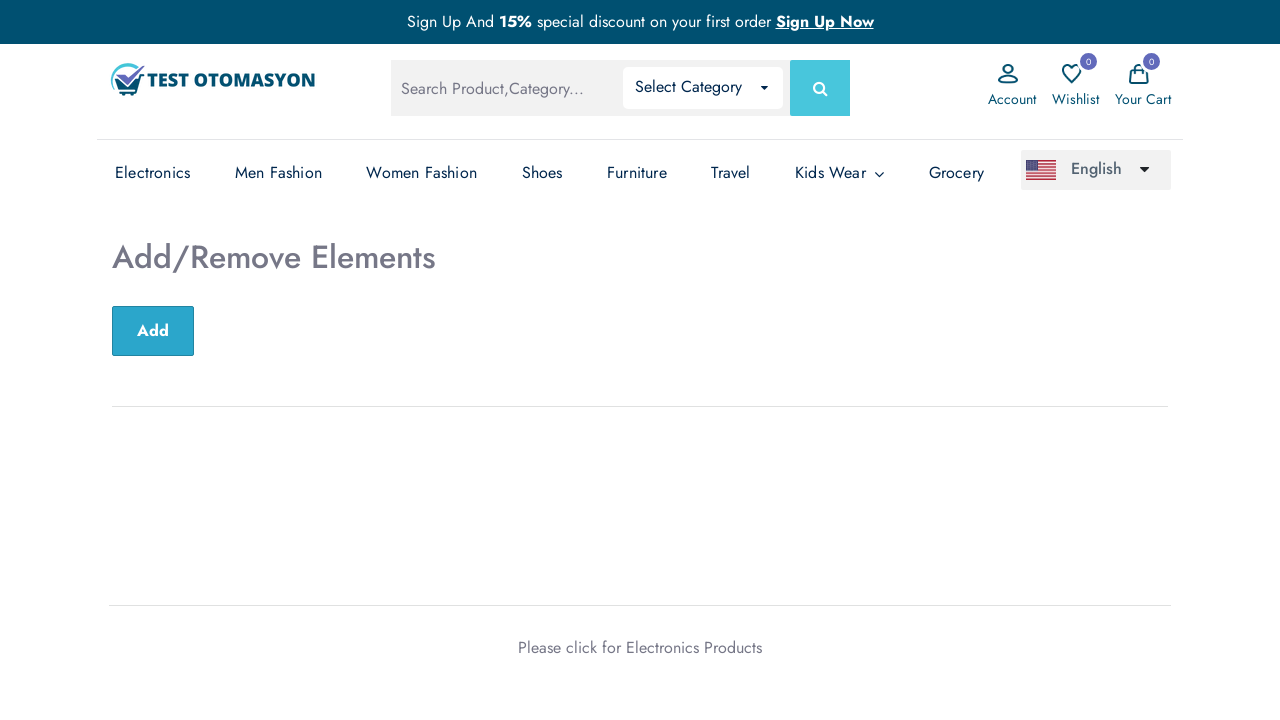

Verified heading text is 'Add/Remove Elements'
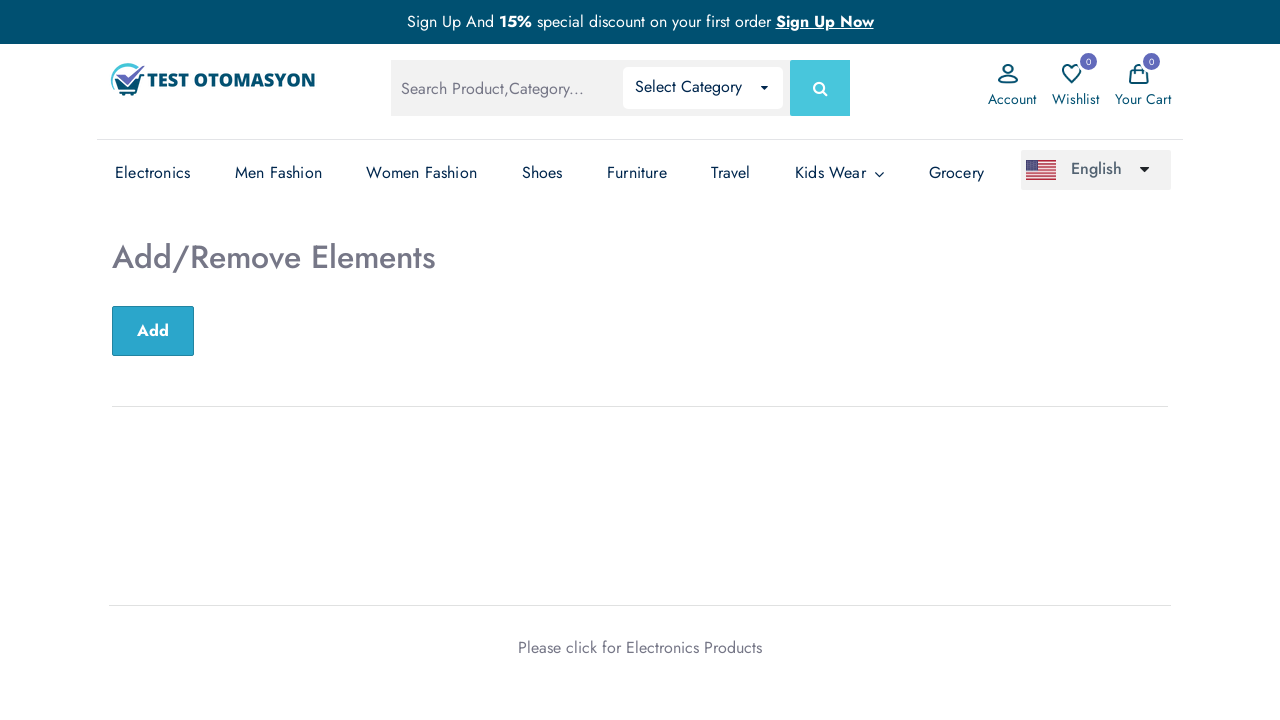

Verified page title is 'Test Otomasyonu'
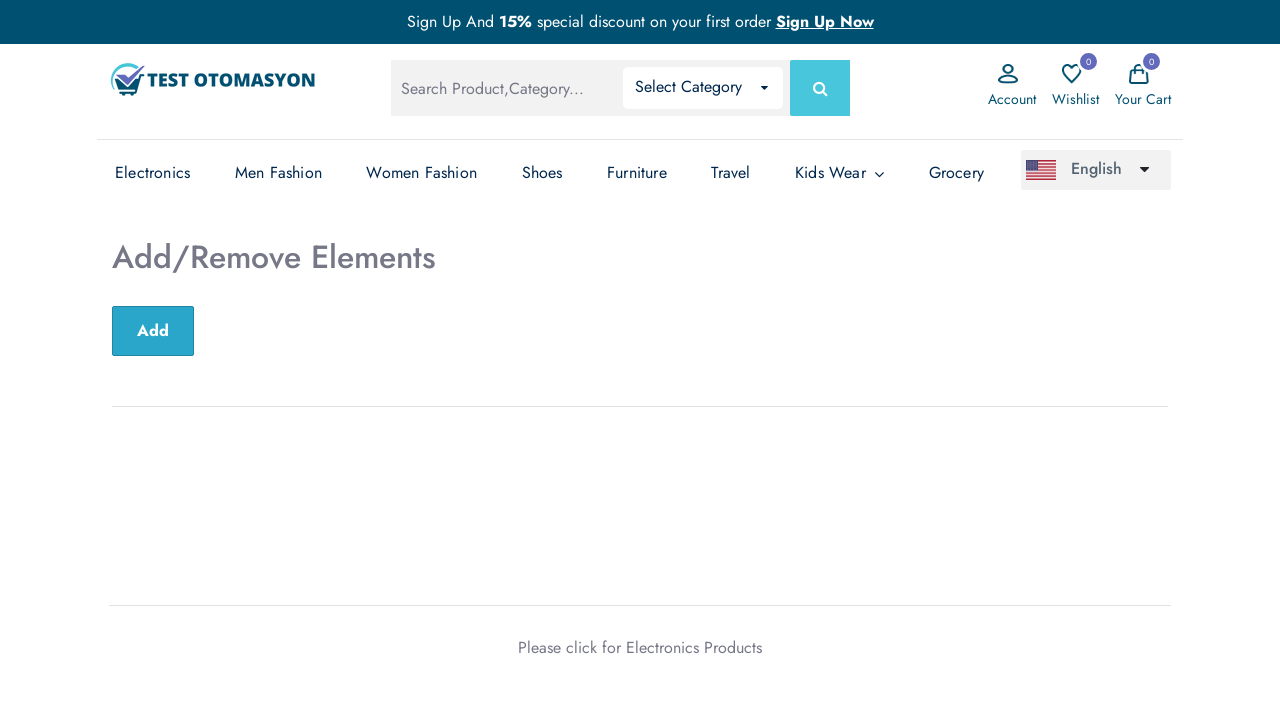

Clicked 'Electronics Products' link at (694, 647) on text=Electronics Products
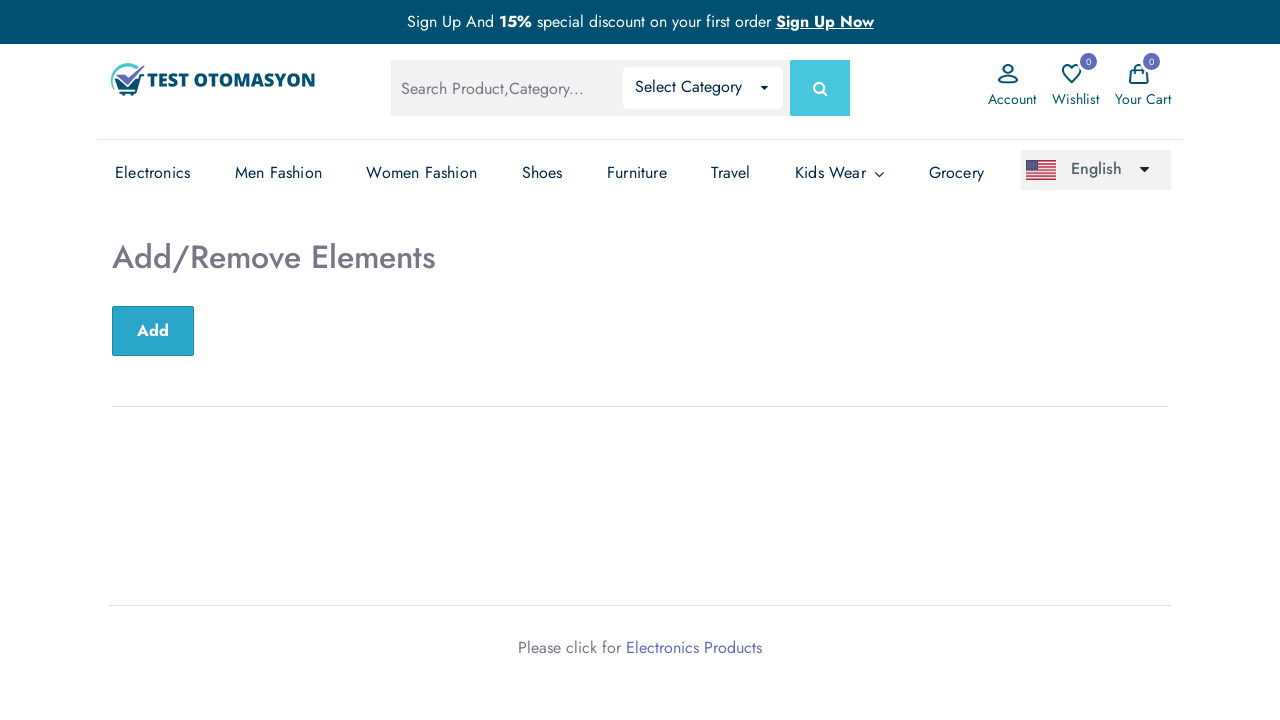

New Electronics Products window loaded
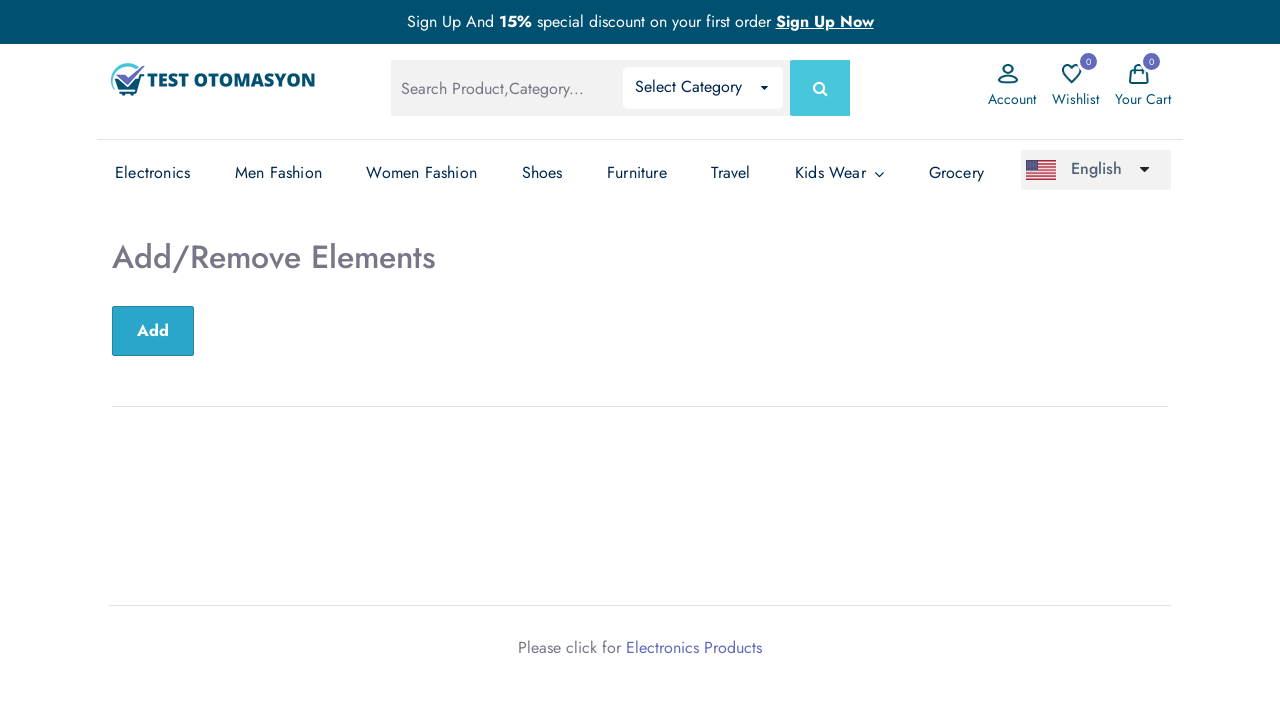

Verified Electronics page title contains 'Electronics'
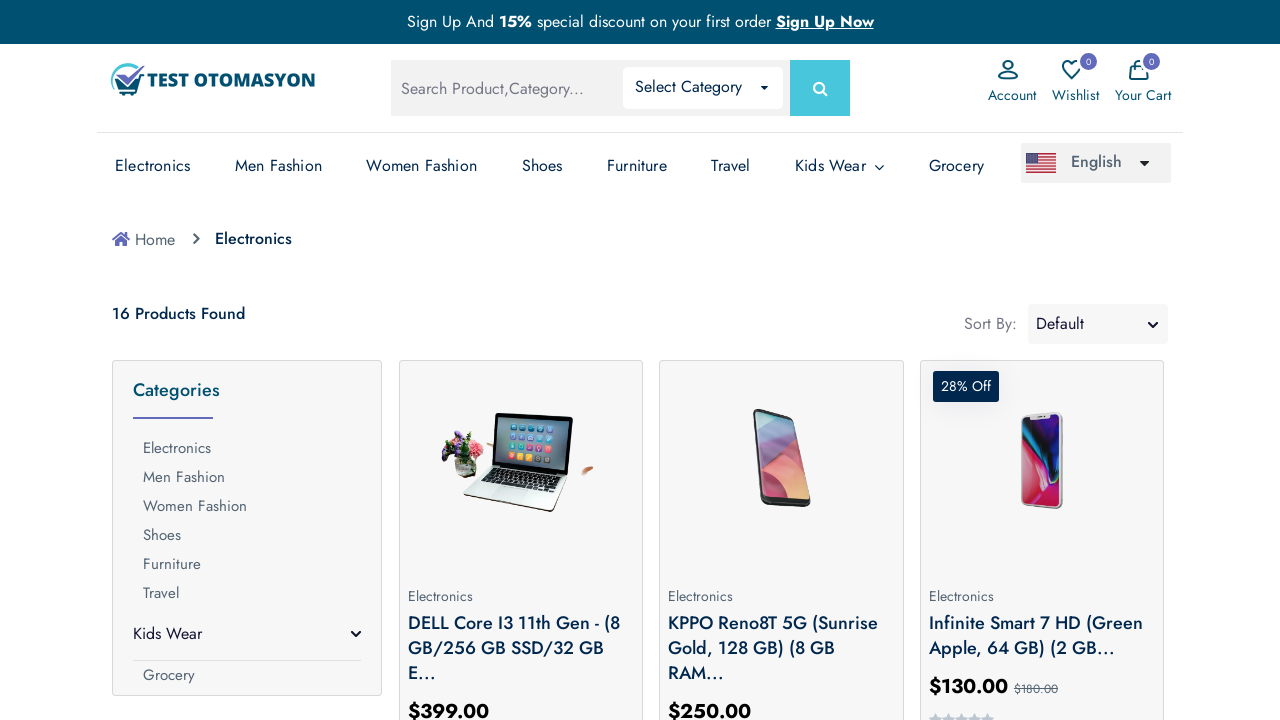

Verified product count is 16
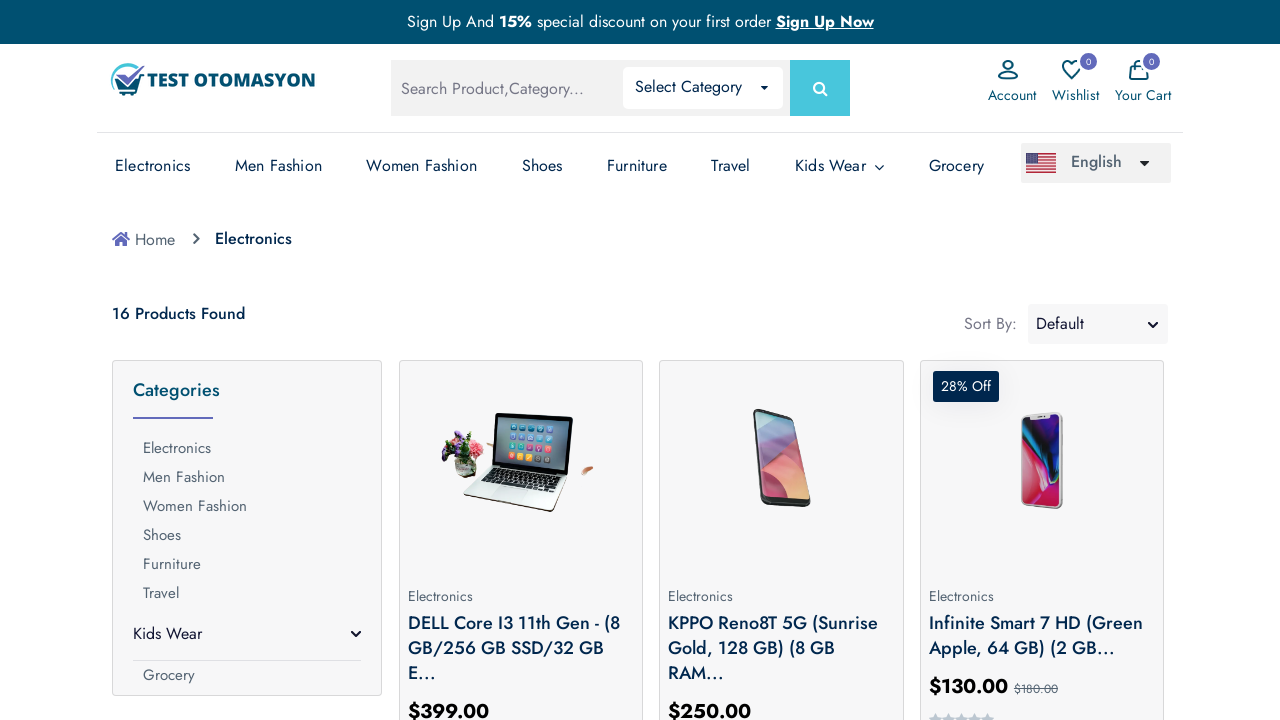

Switched back to original Add/Remove Elements page
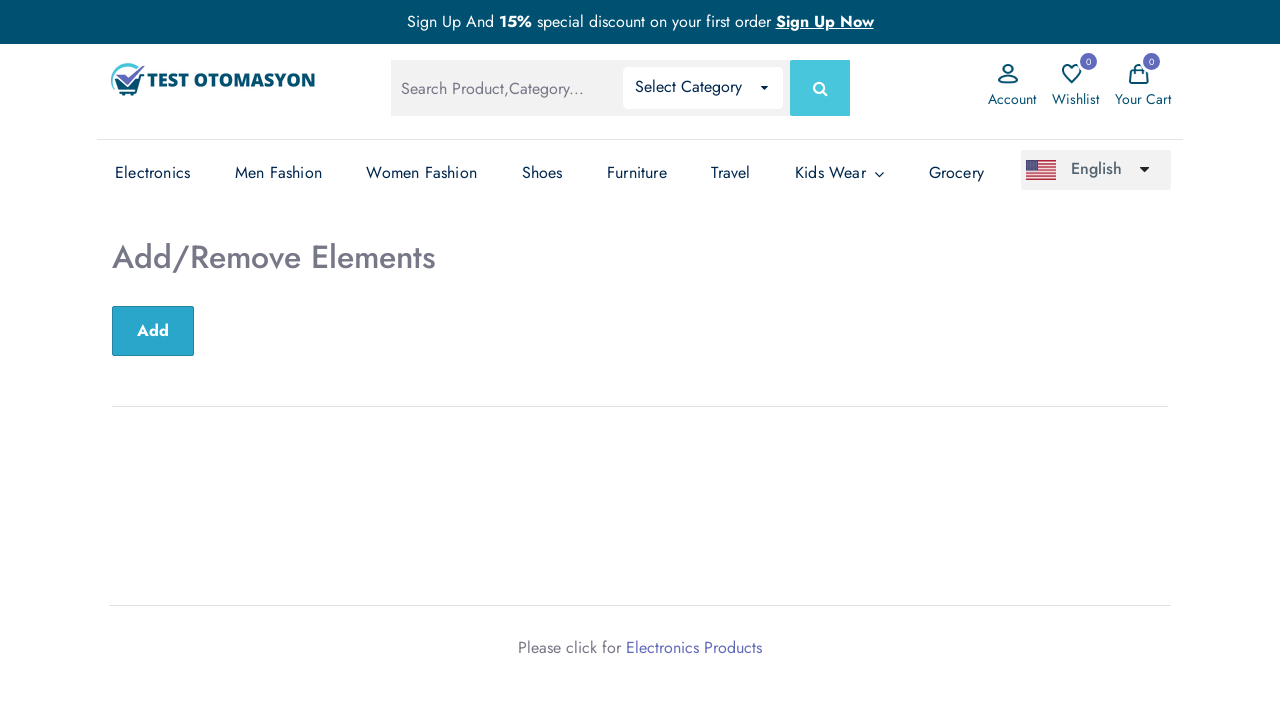

Verified original page URL contains 'addremove'
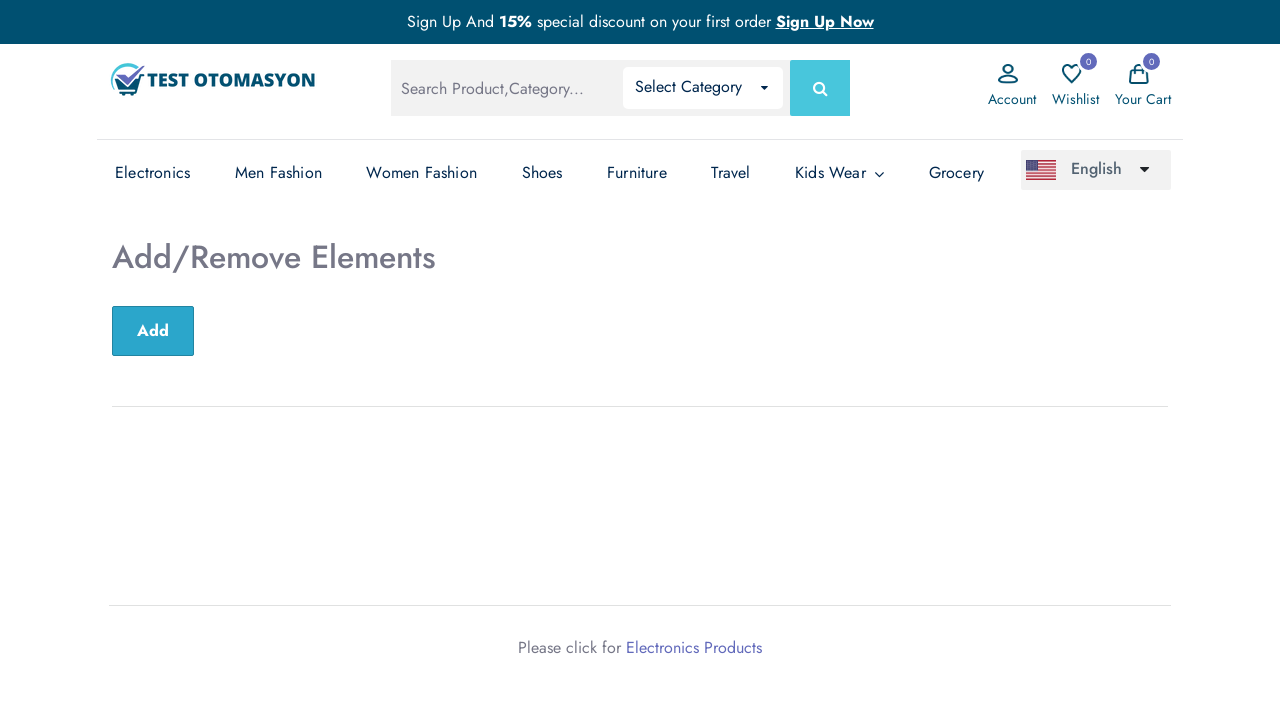

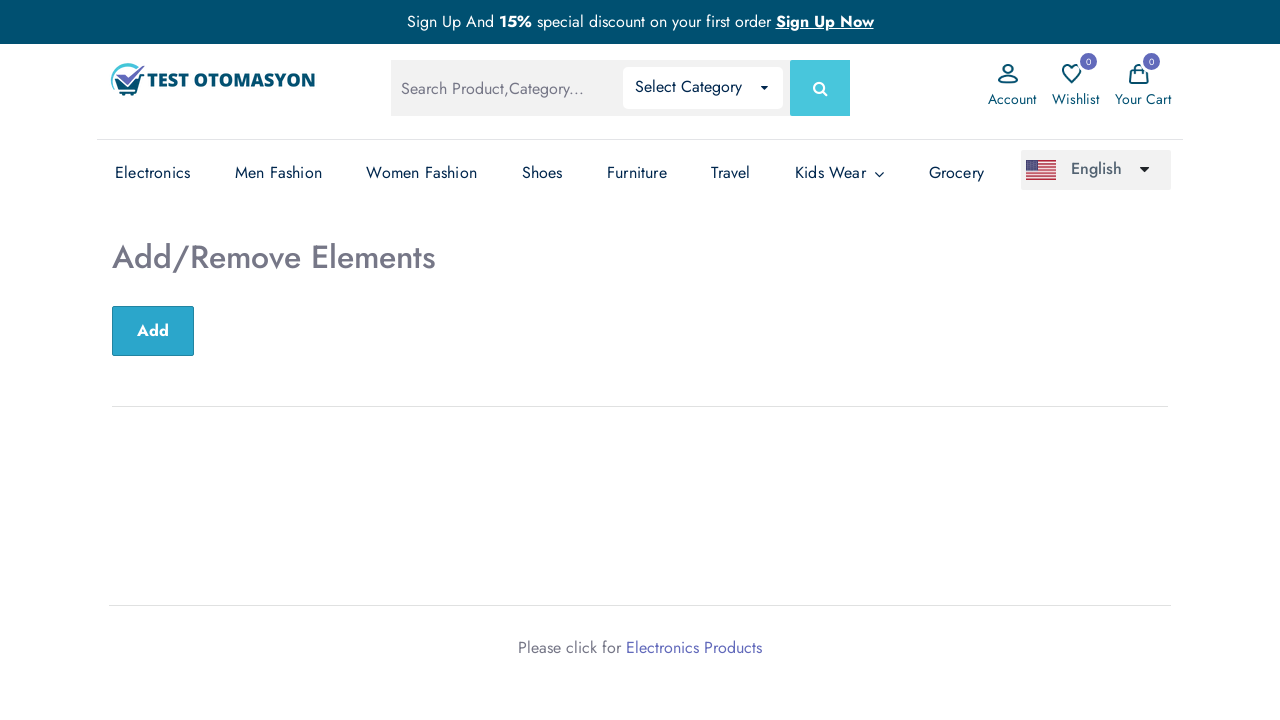